Tests cookie deletion functionality by navigating to a cookies test page, deleting a specific cookie named "username", and clicking the refresh cookies button to verify the change.

Starting URL: https://bonigarcia.dev/selenium-webdriver-java/cookies.html

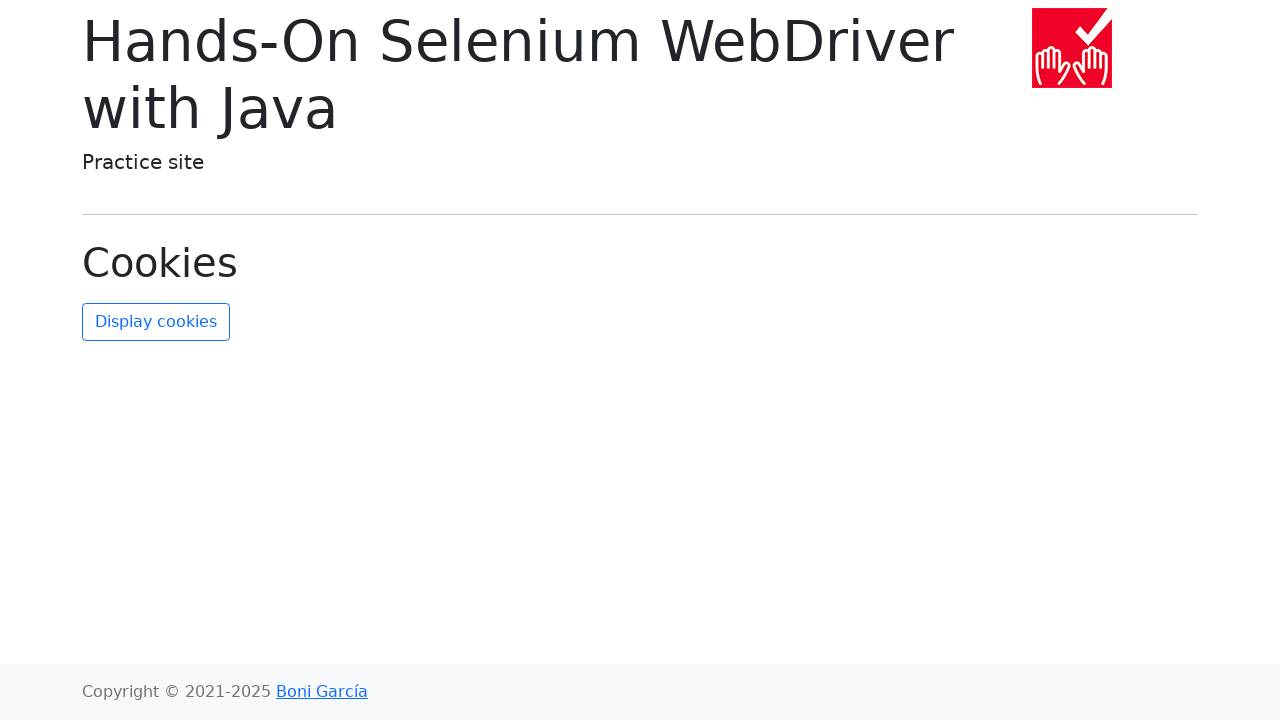

Waited for page to load and network to be idle
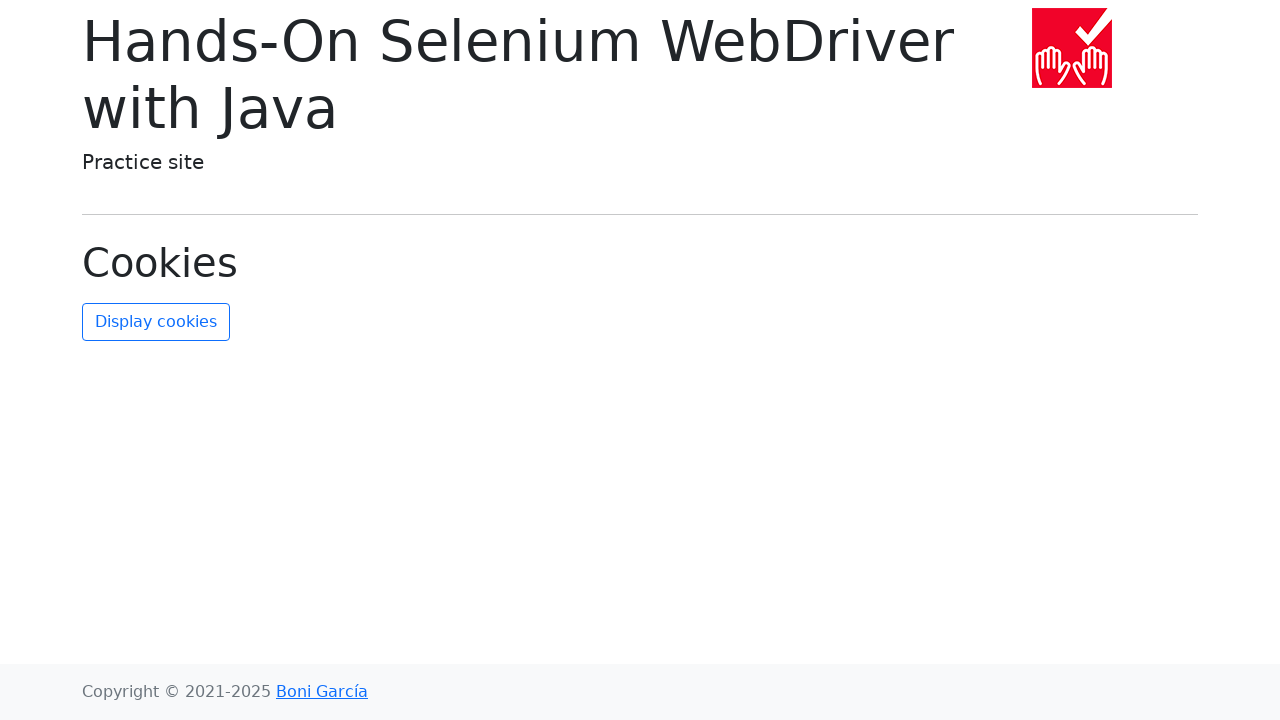

Retrieved all cookies from context
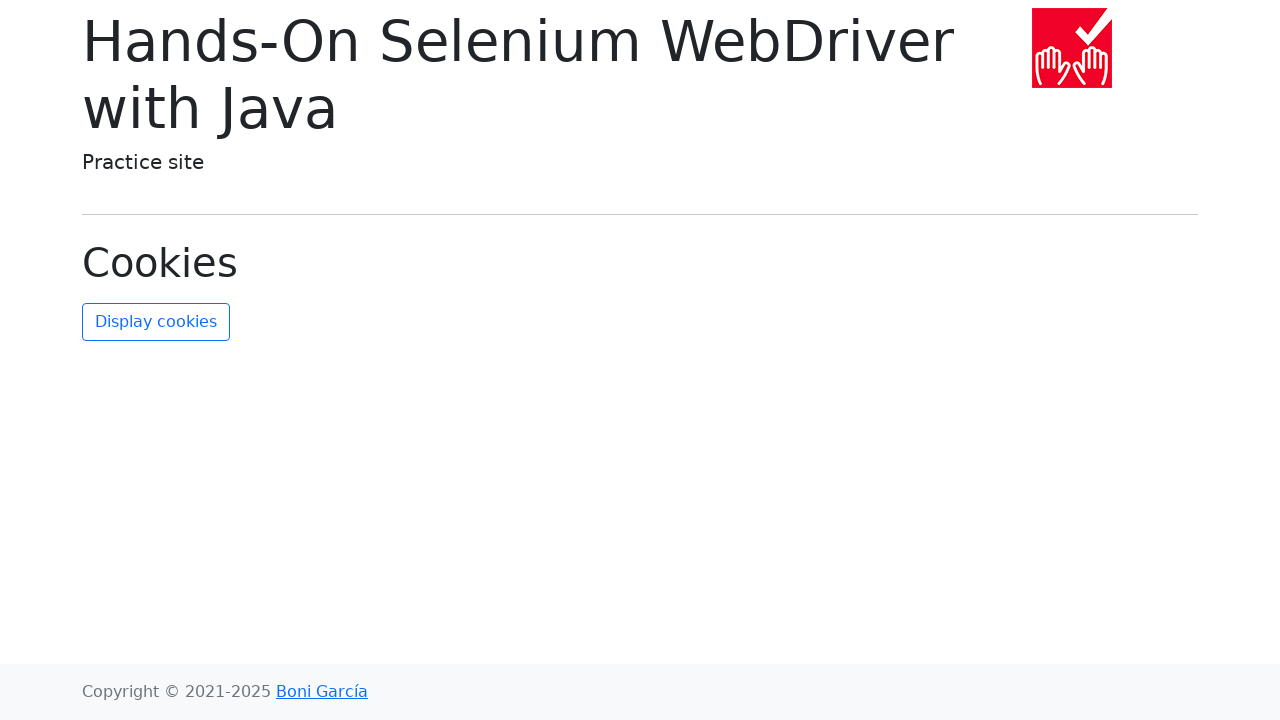

Found username cookie in cookies list
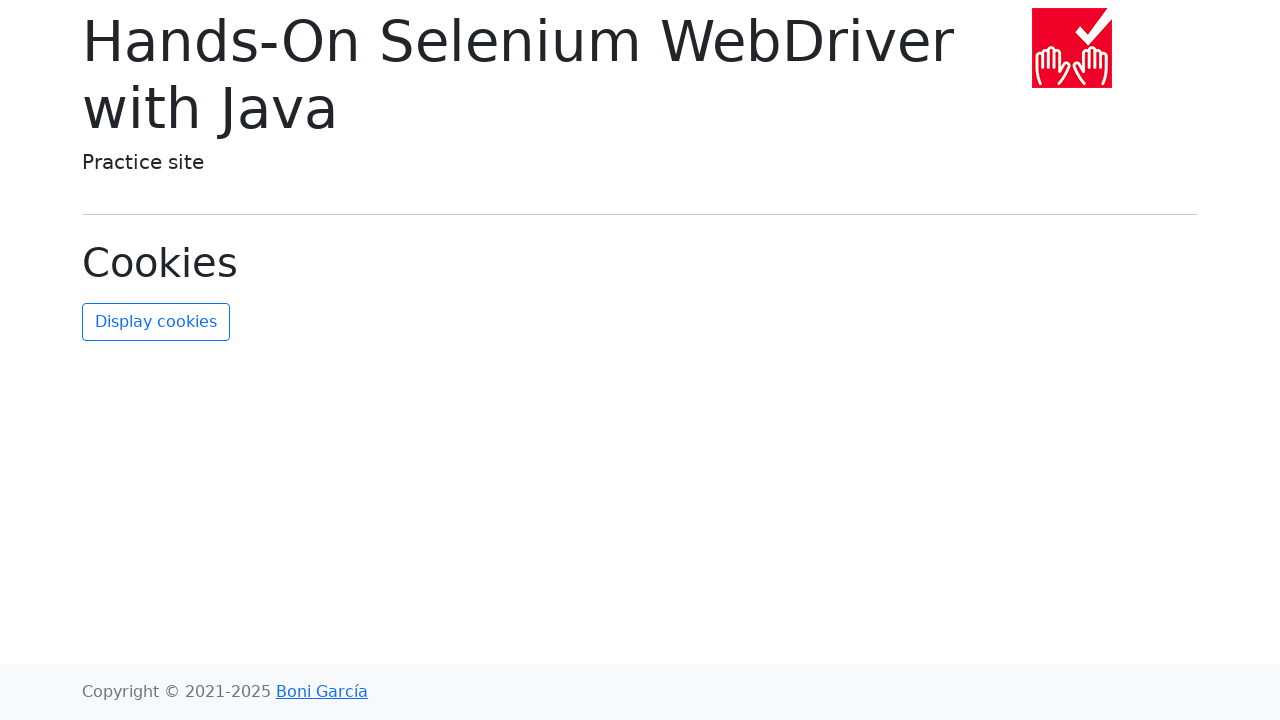

Cleared all cookies from context
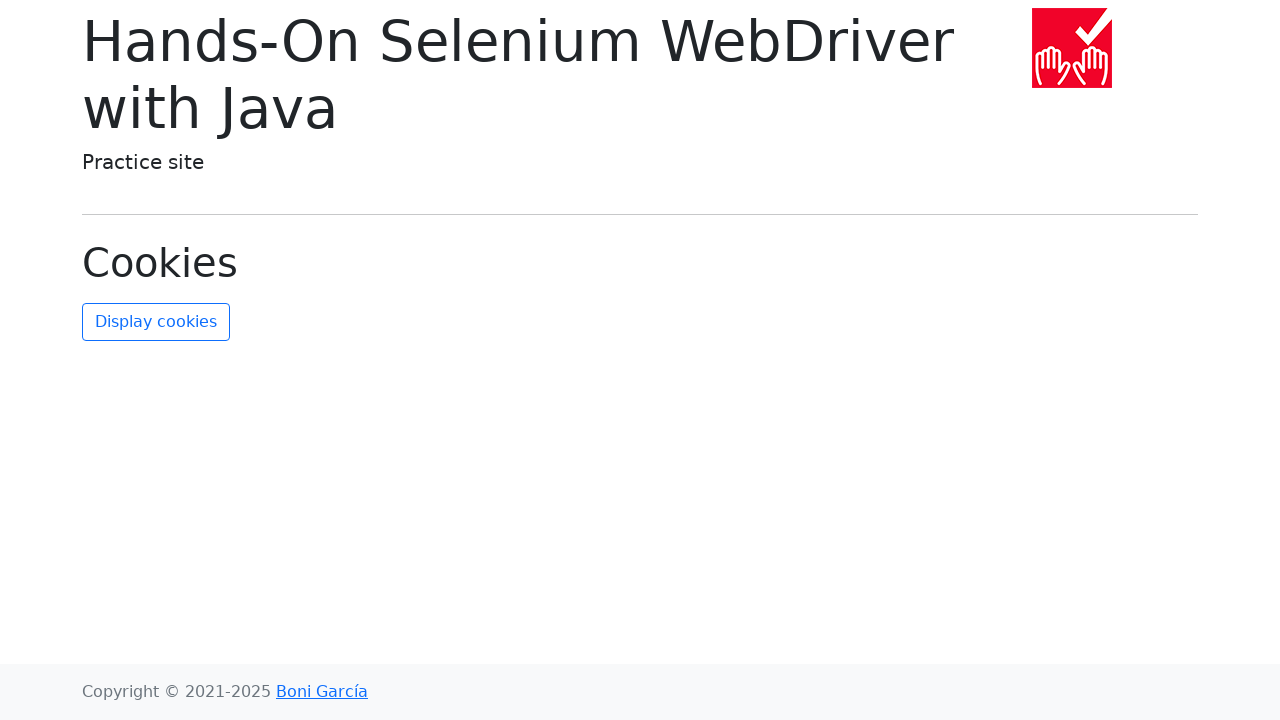

Filtered cookies to exclude username cookie
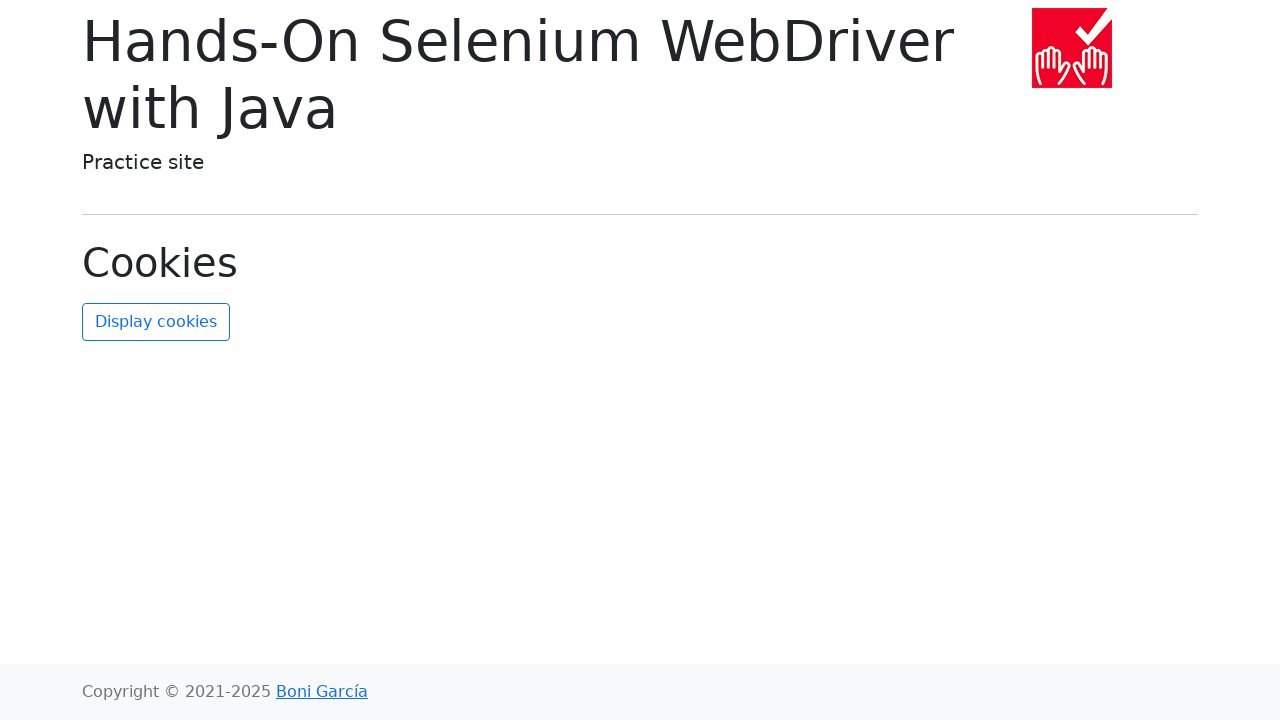

Re-added remaining cookies to context
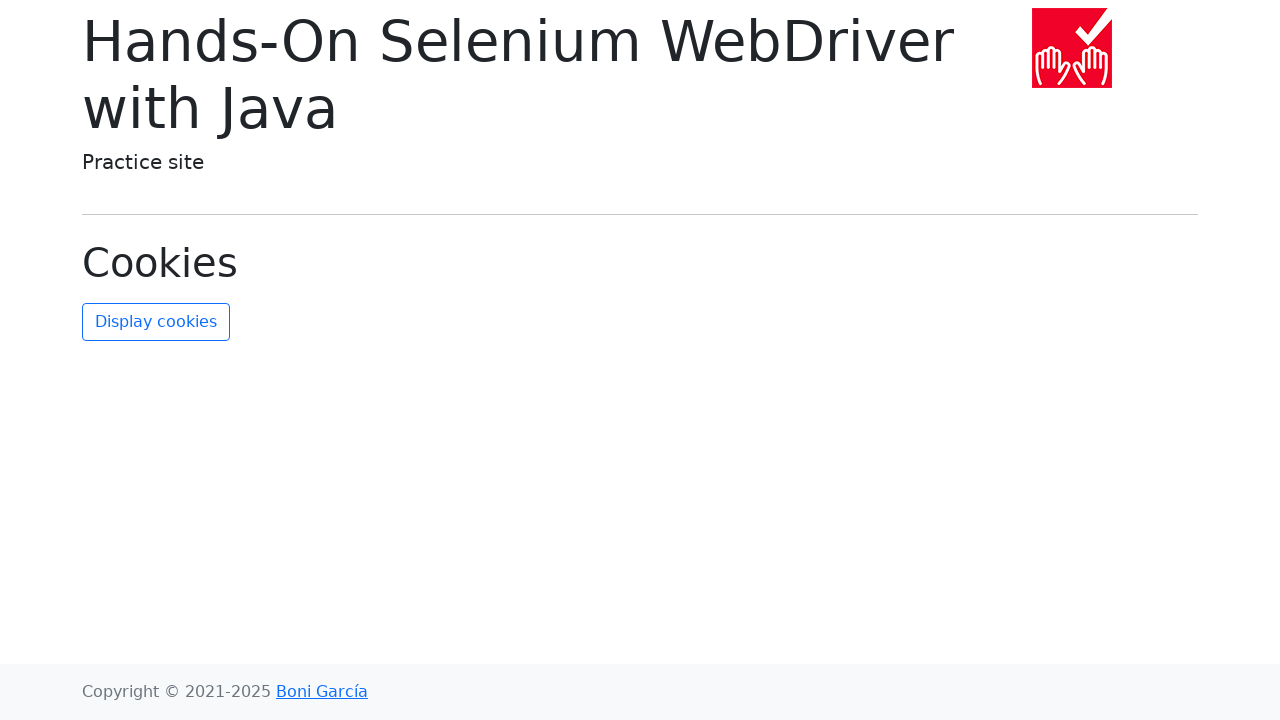

Clicked refresh cookies button to verify deletion at (156, 322) on #refresh-cookies
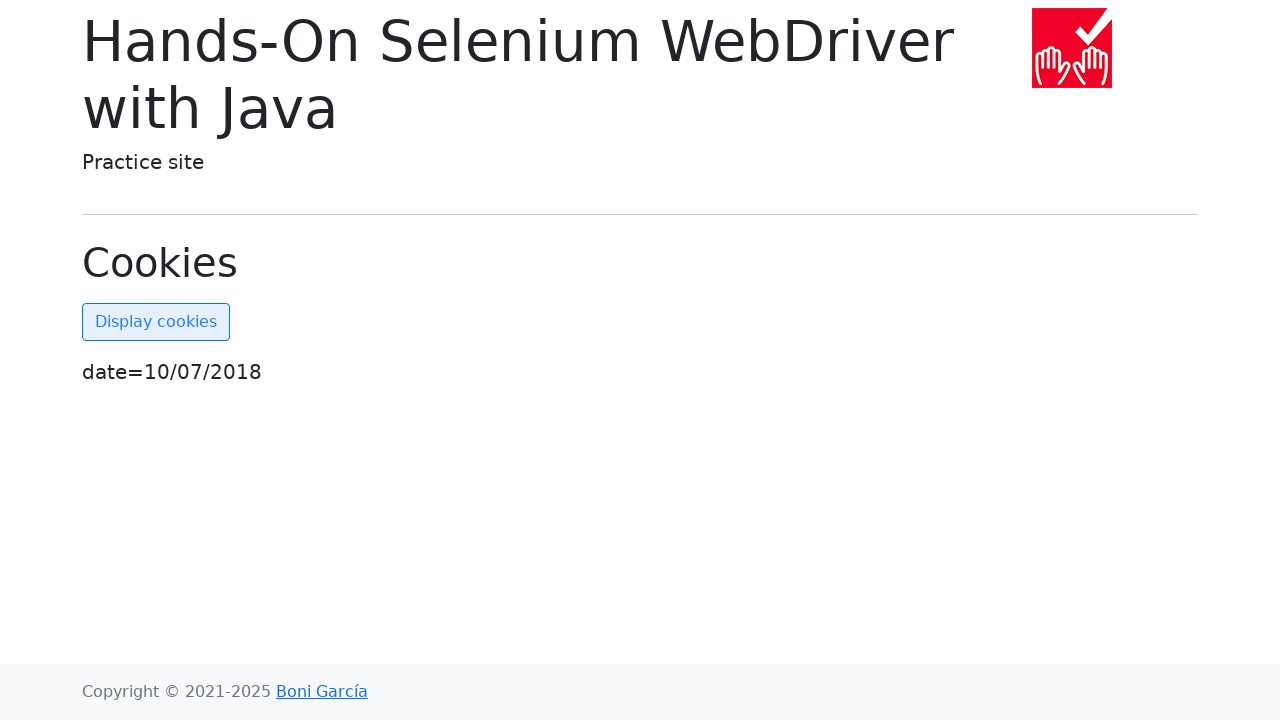

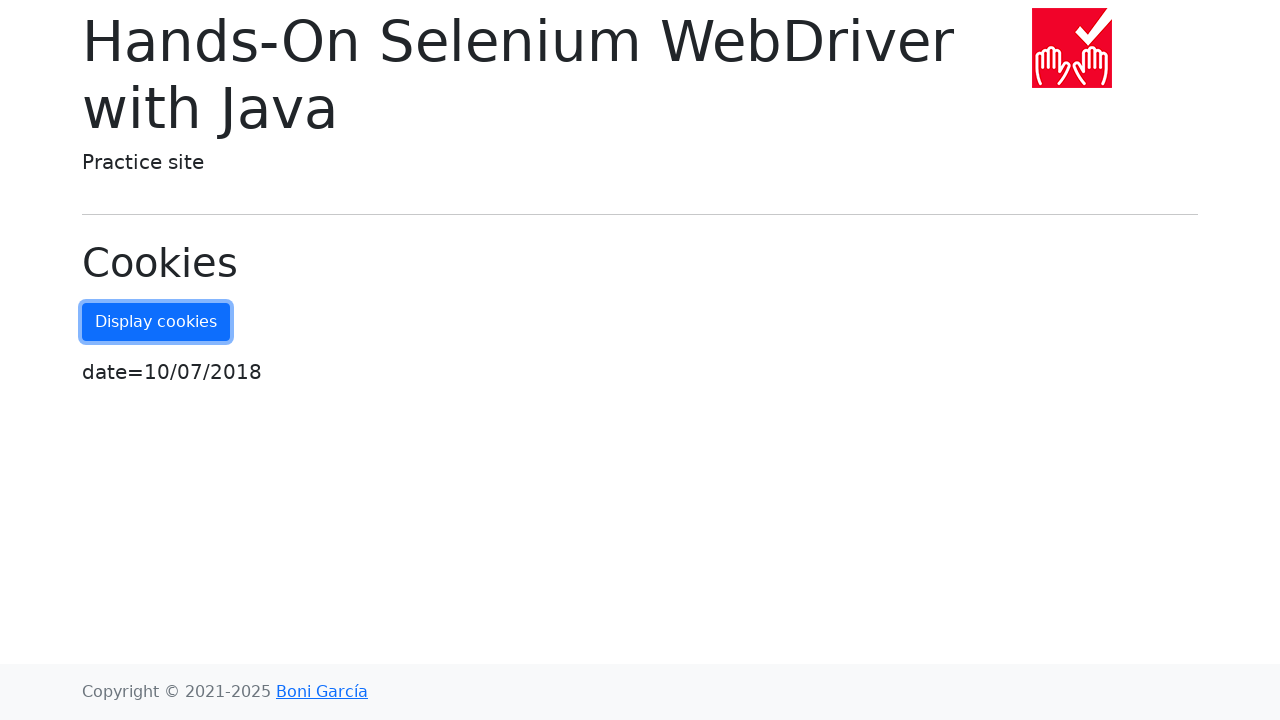